Navigates to Wish homepage and verifies the page loads successfully

Starting URL: https://wish.com

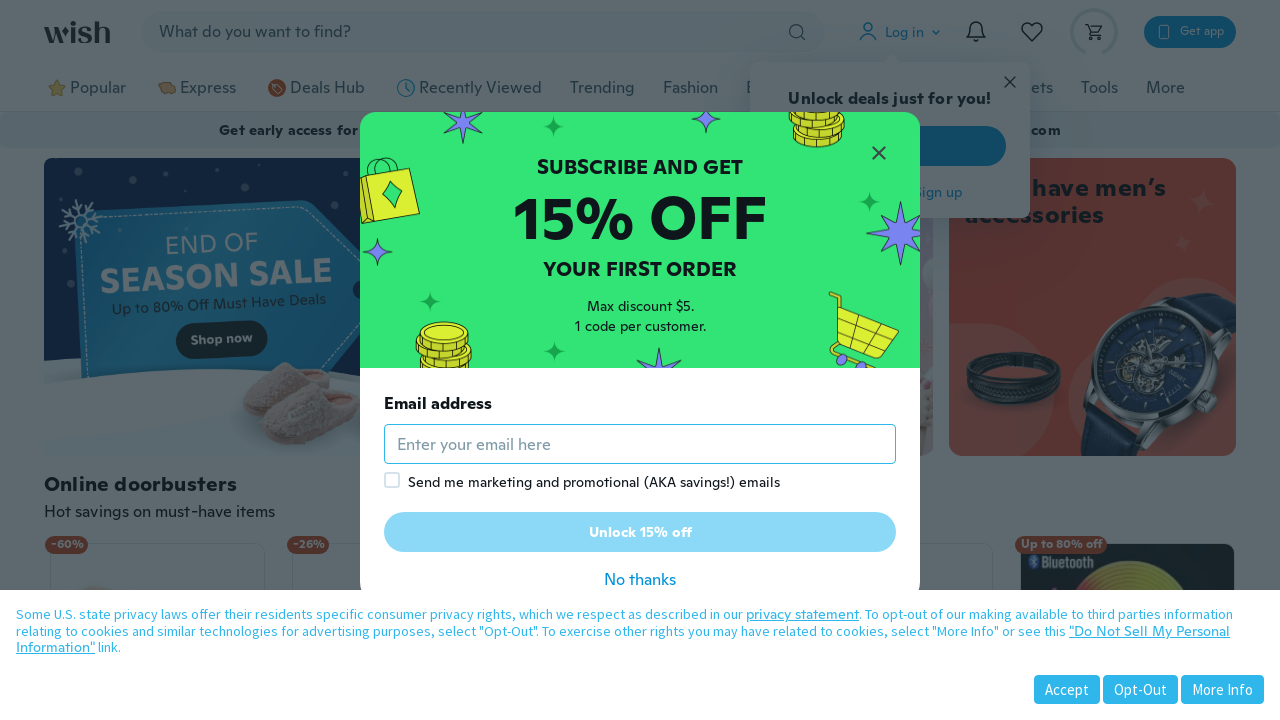

Wish homepage DOM content loaded successfully
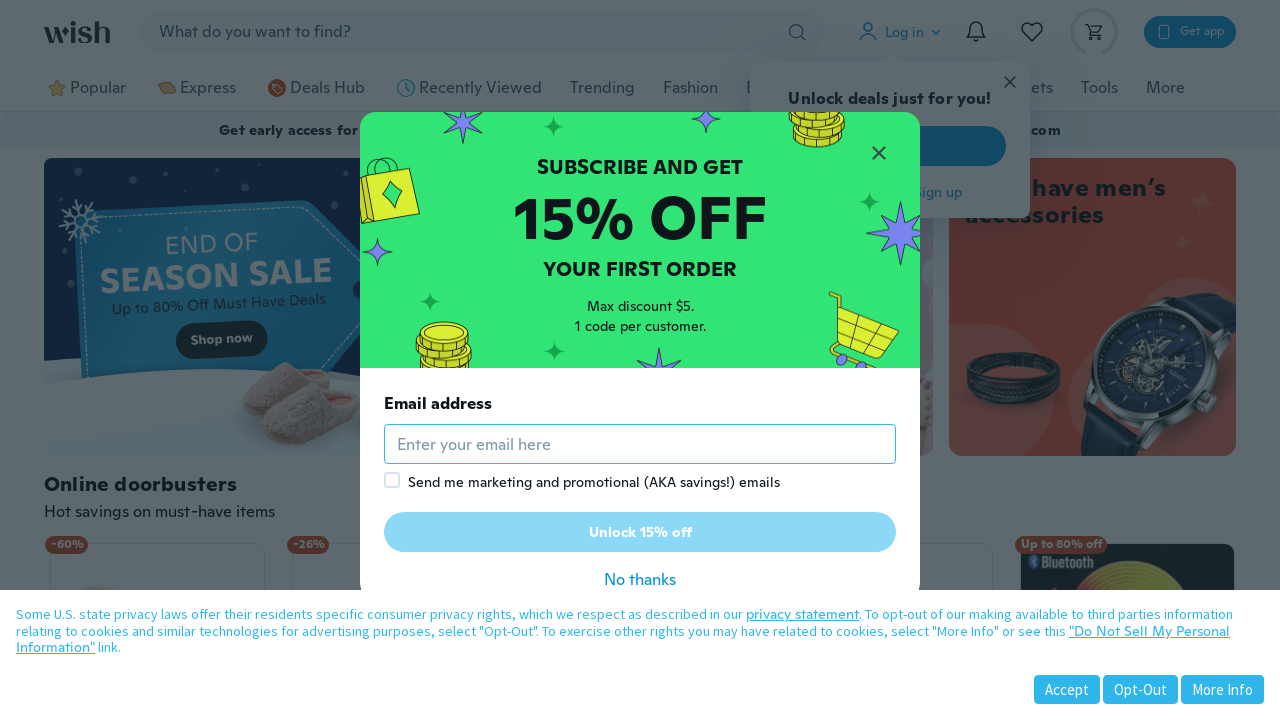

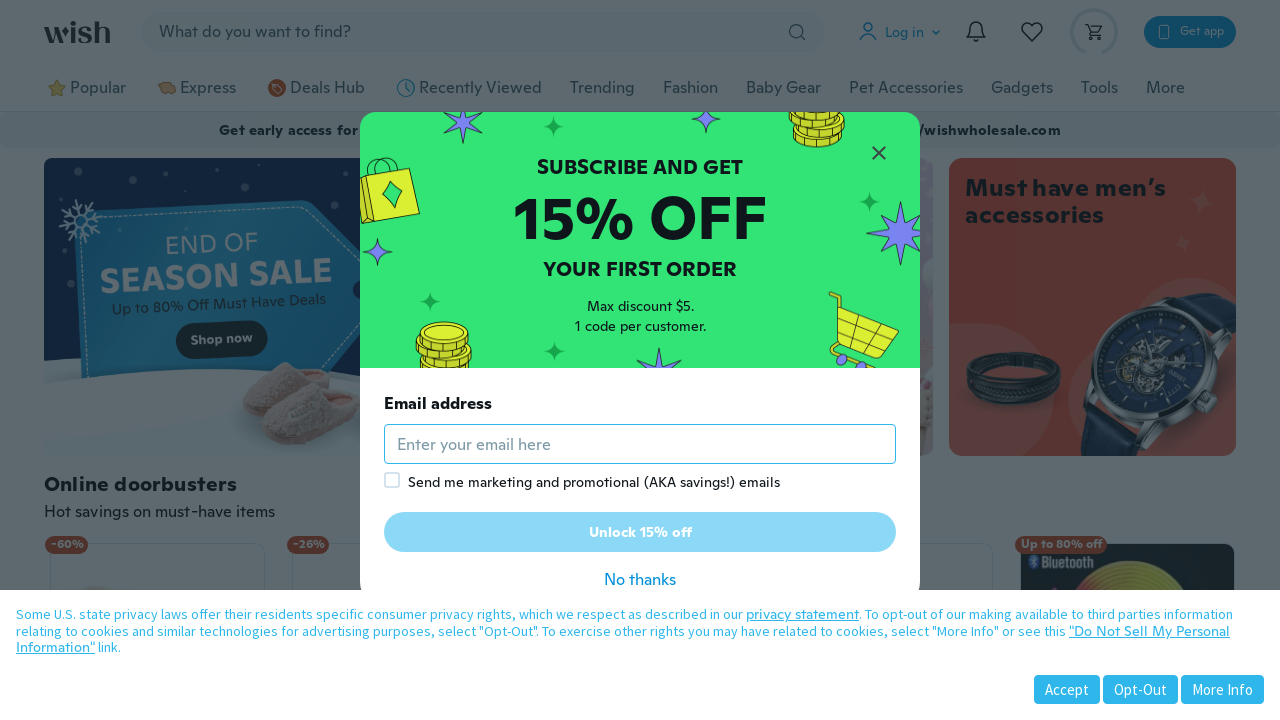